Navigates through a paginated book catalog website, verifying that book products are displayed and navigating through multiple pages using the "next" button.

Starting URL: https://books.toscrape.com/

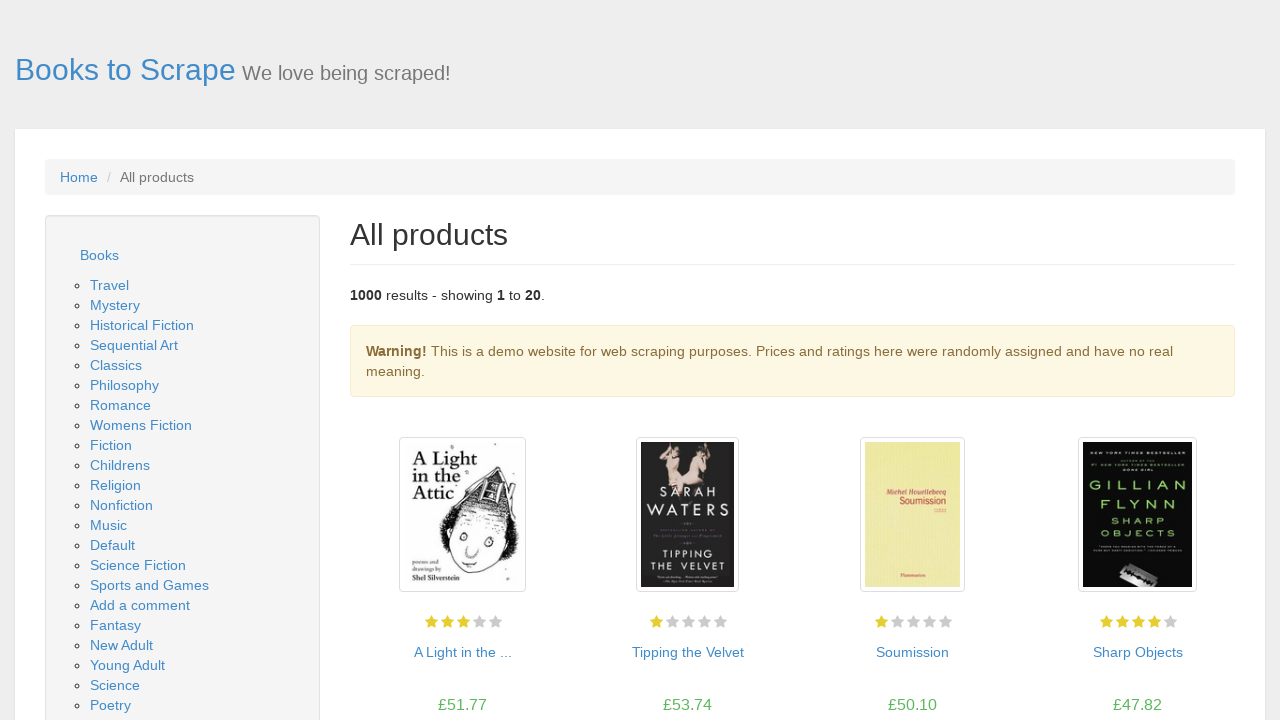

Waited for product listings to load on first page
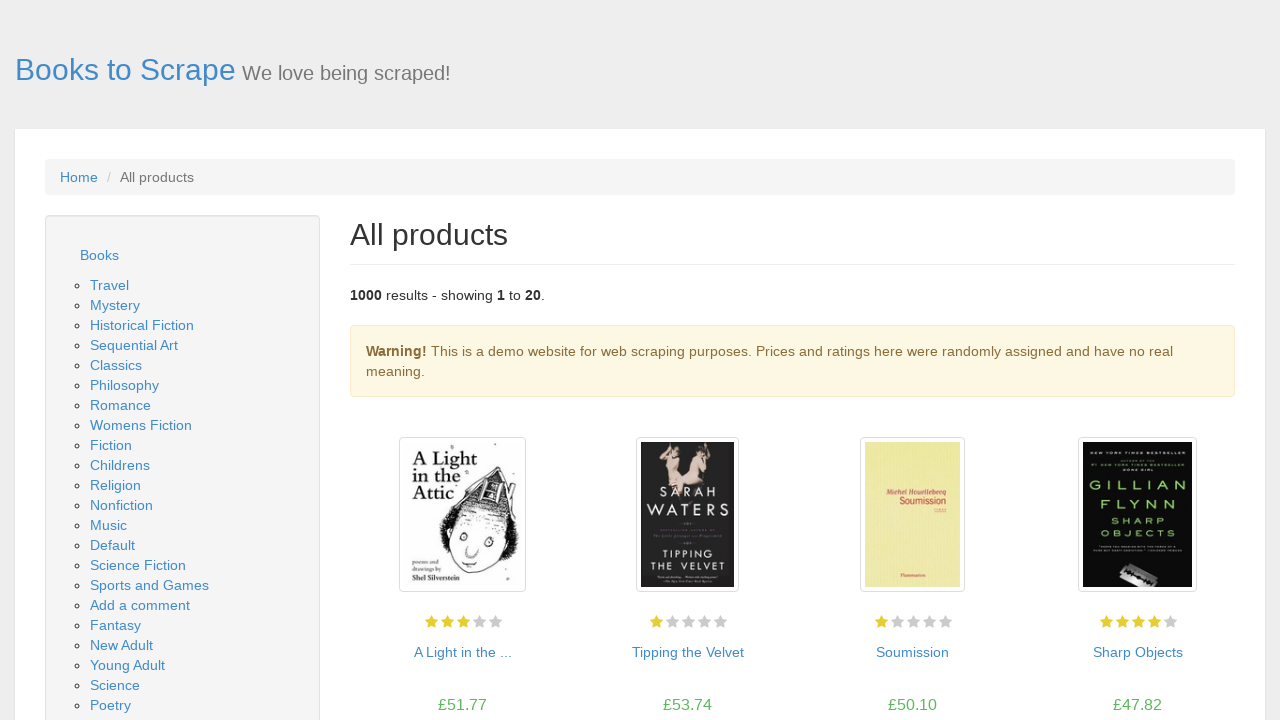

Verified book products are displayed on current page
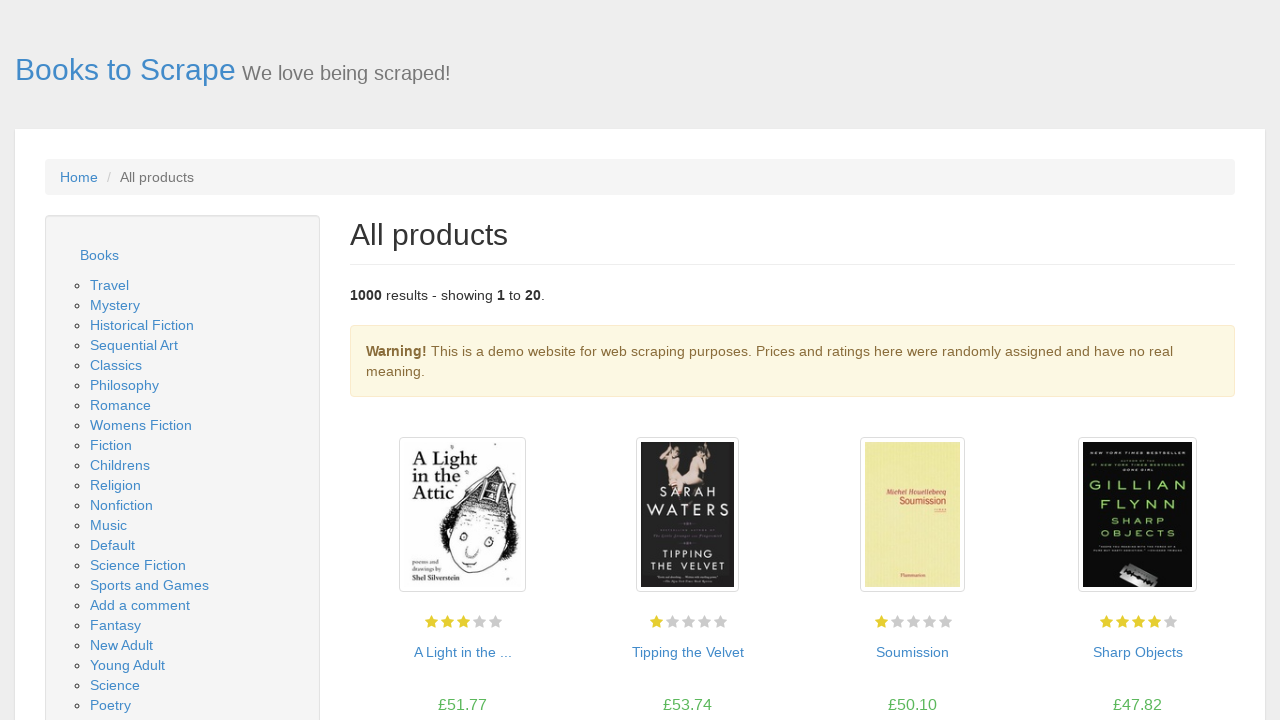

Located next page button
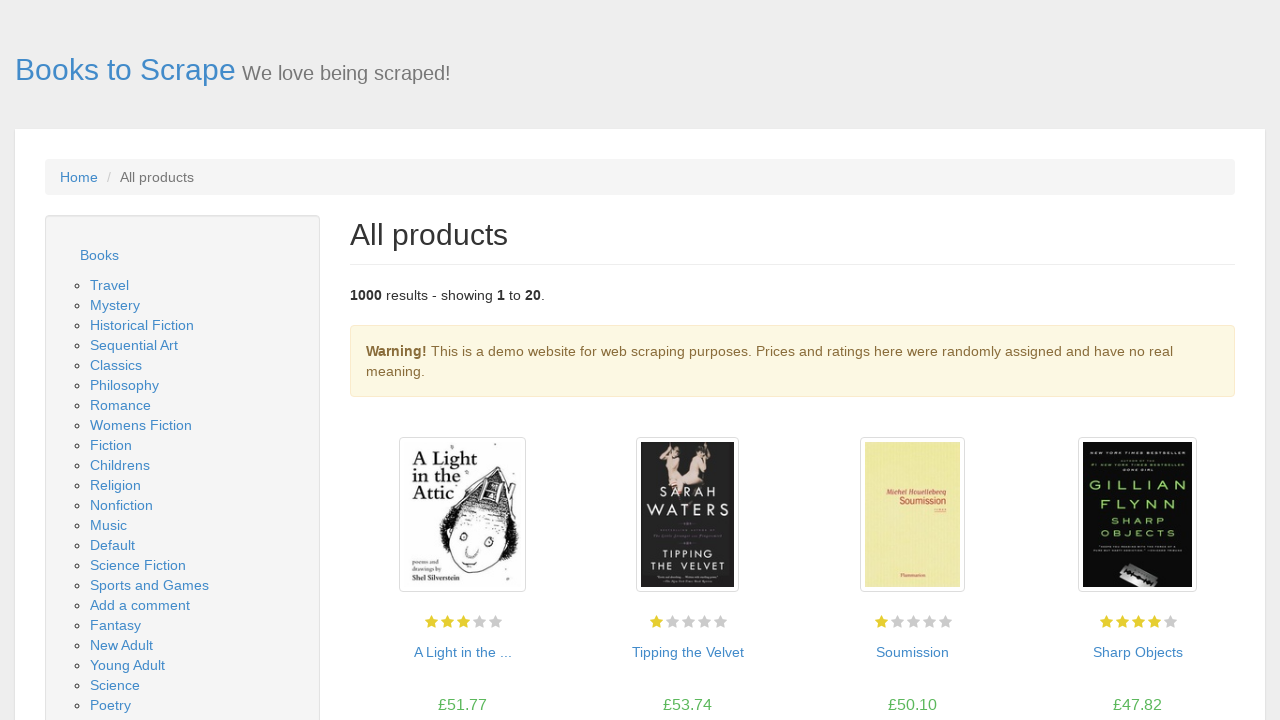

Clicked next page button to navigate to next catalog page at (1206, 654) on .next a
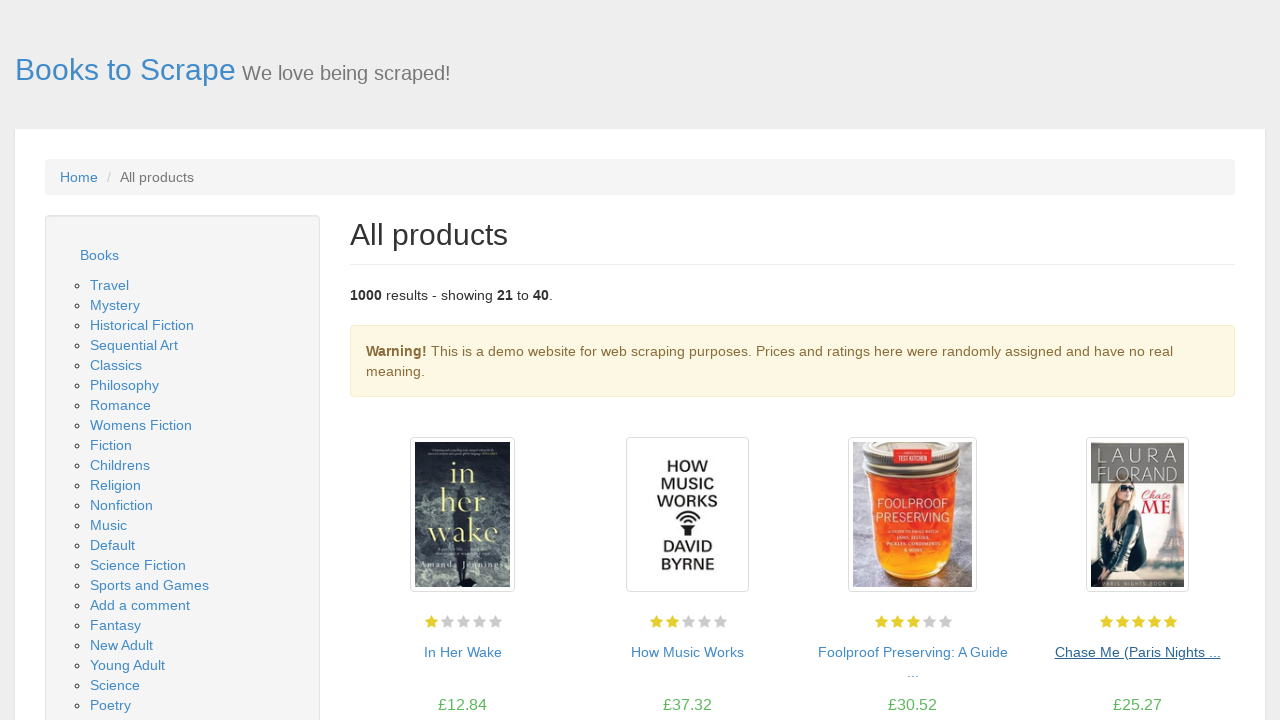

Waited for next page product listings to load
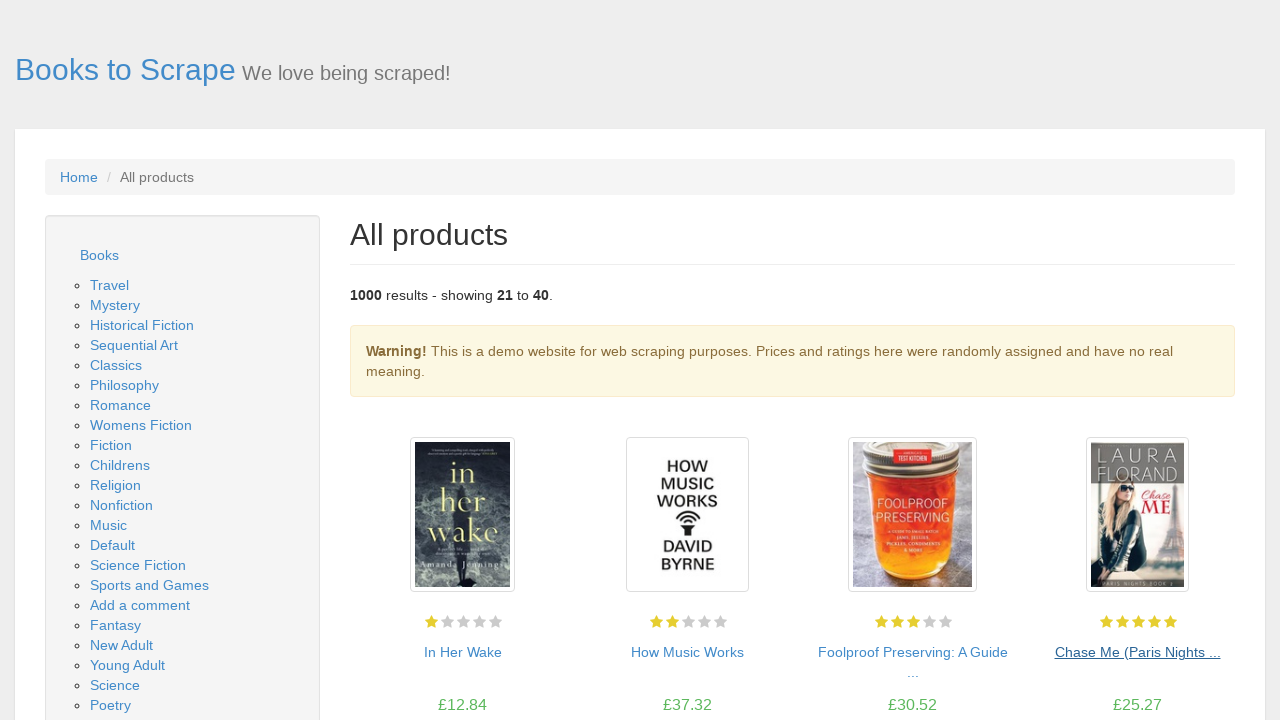

Verified book products are displayed on current page
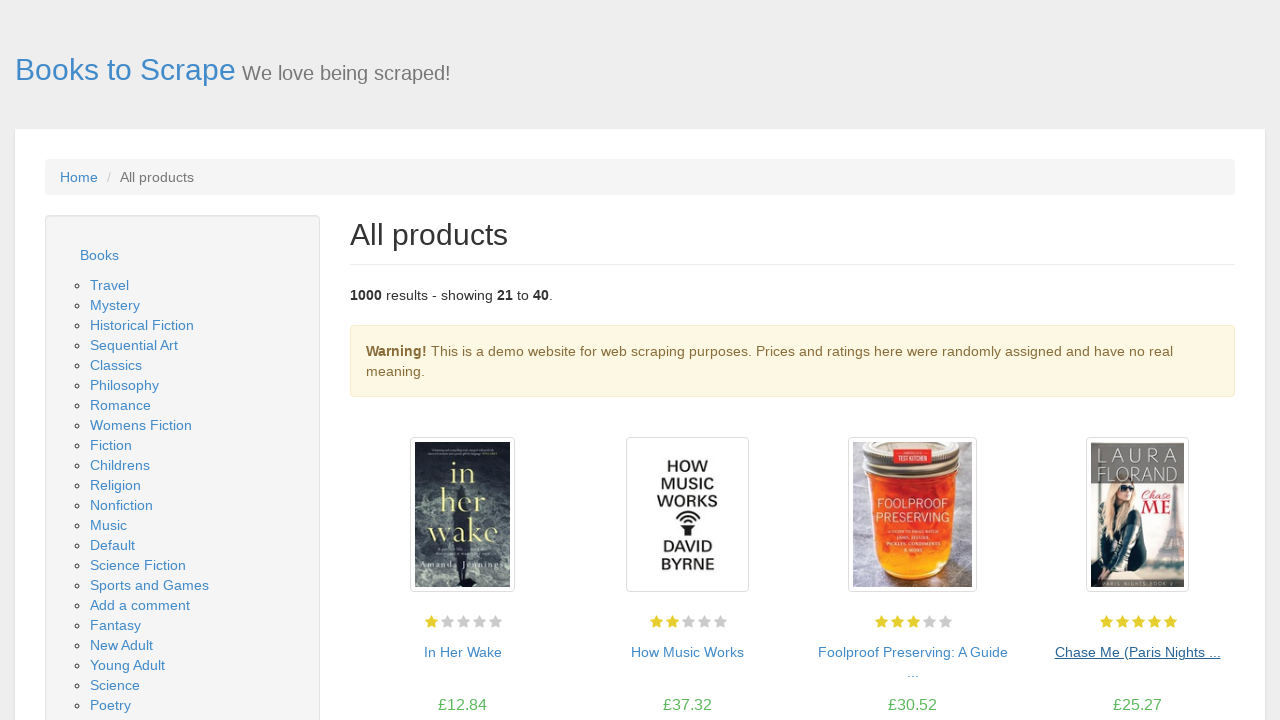

Located next page button
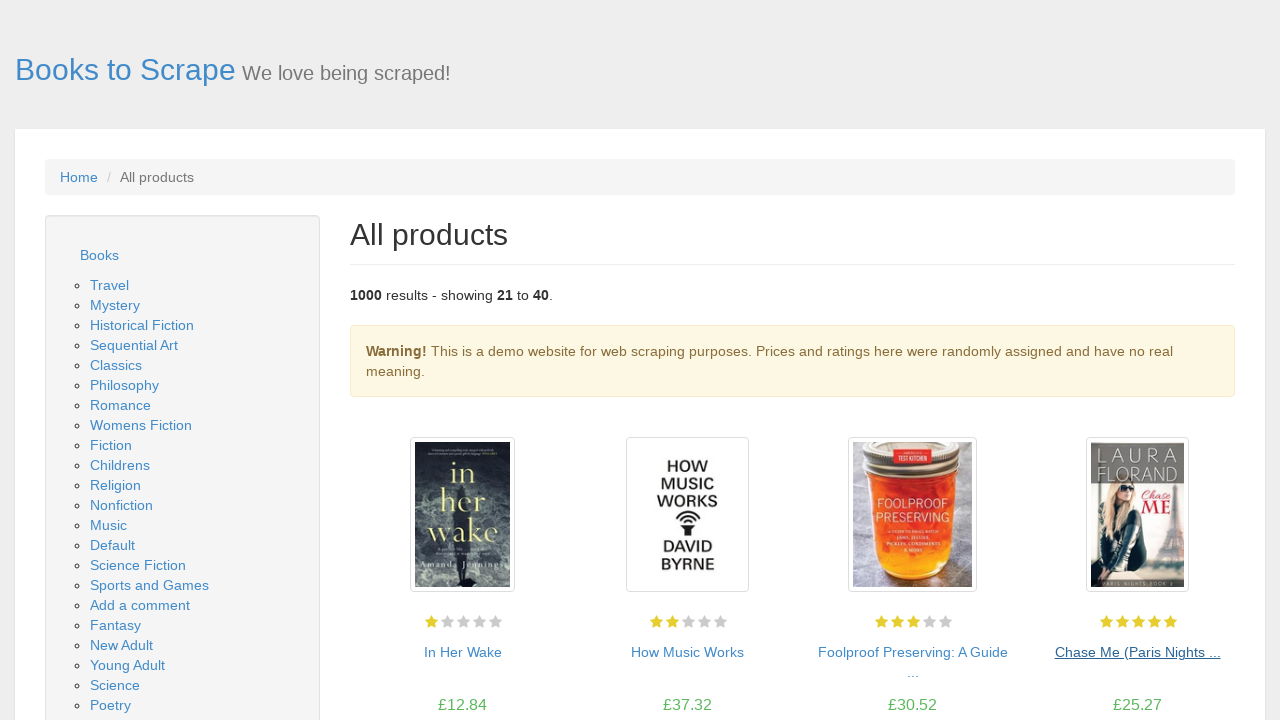

Clicked next page button to navigate to next catalog page at (1206, 654) on .next a
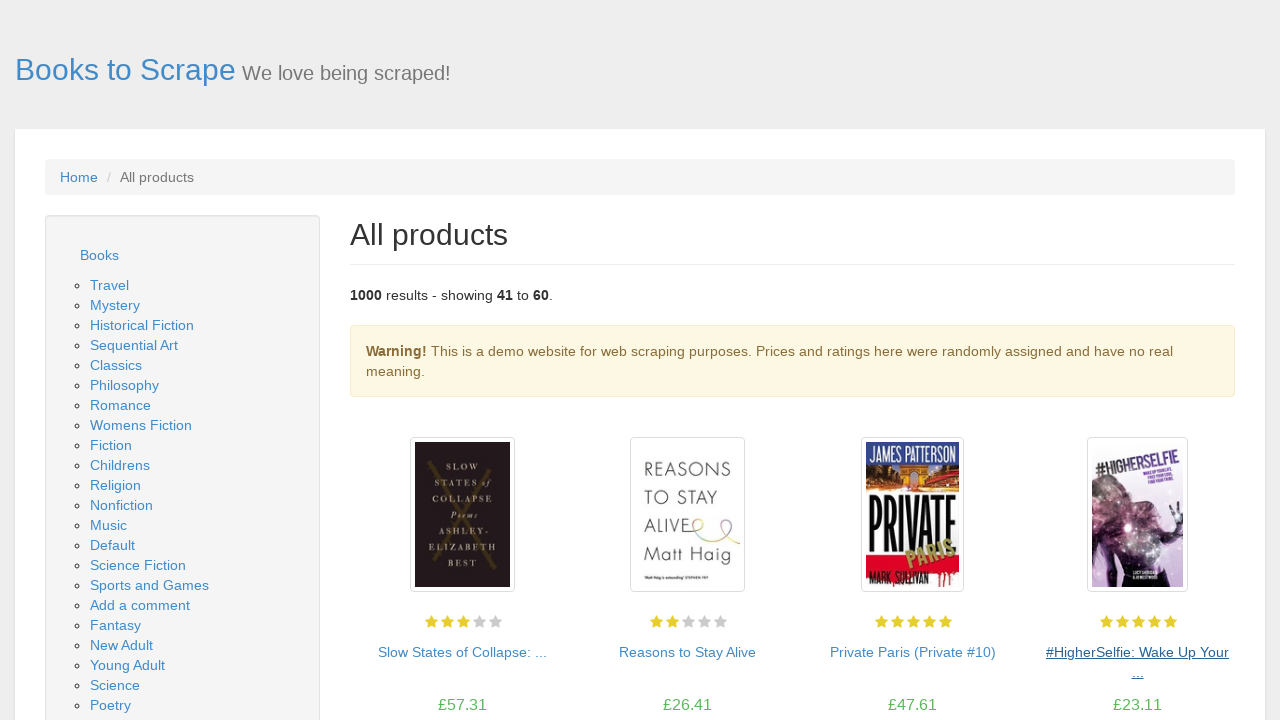

Waited for next page product listings to load
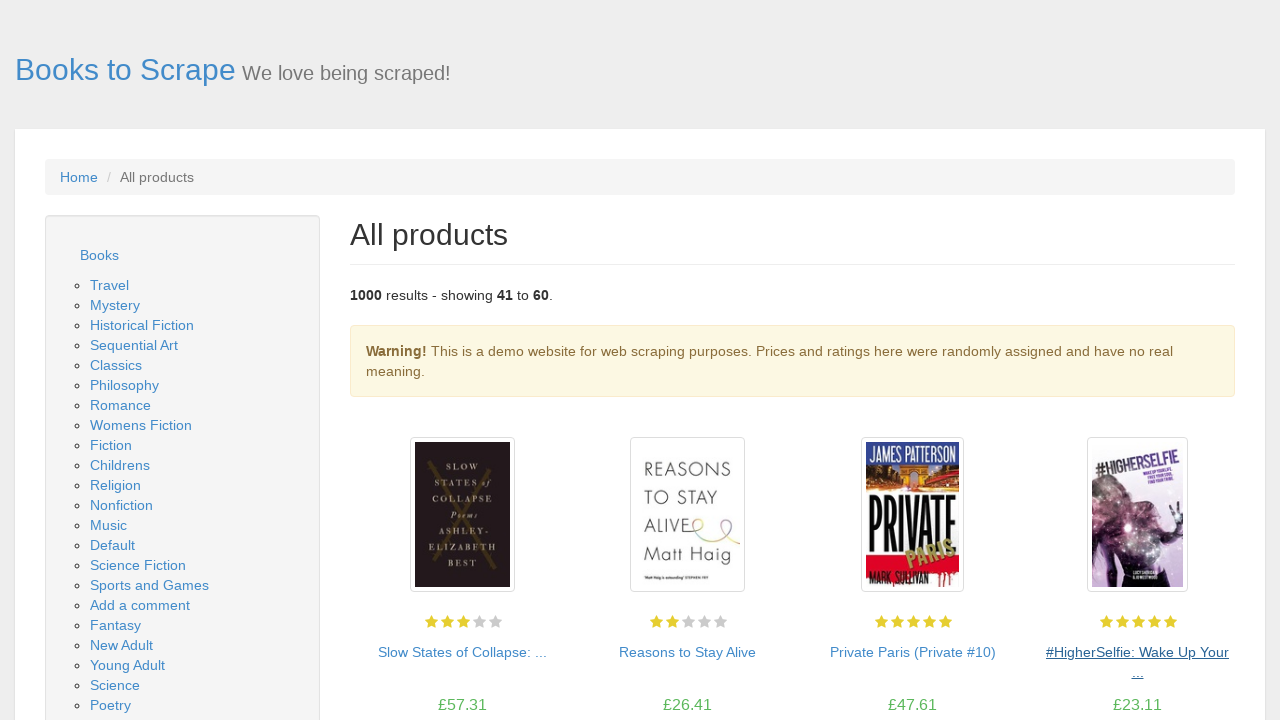

Verified book products are displayed on current page
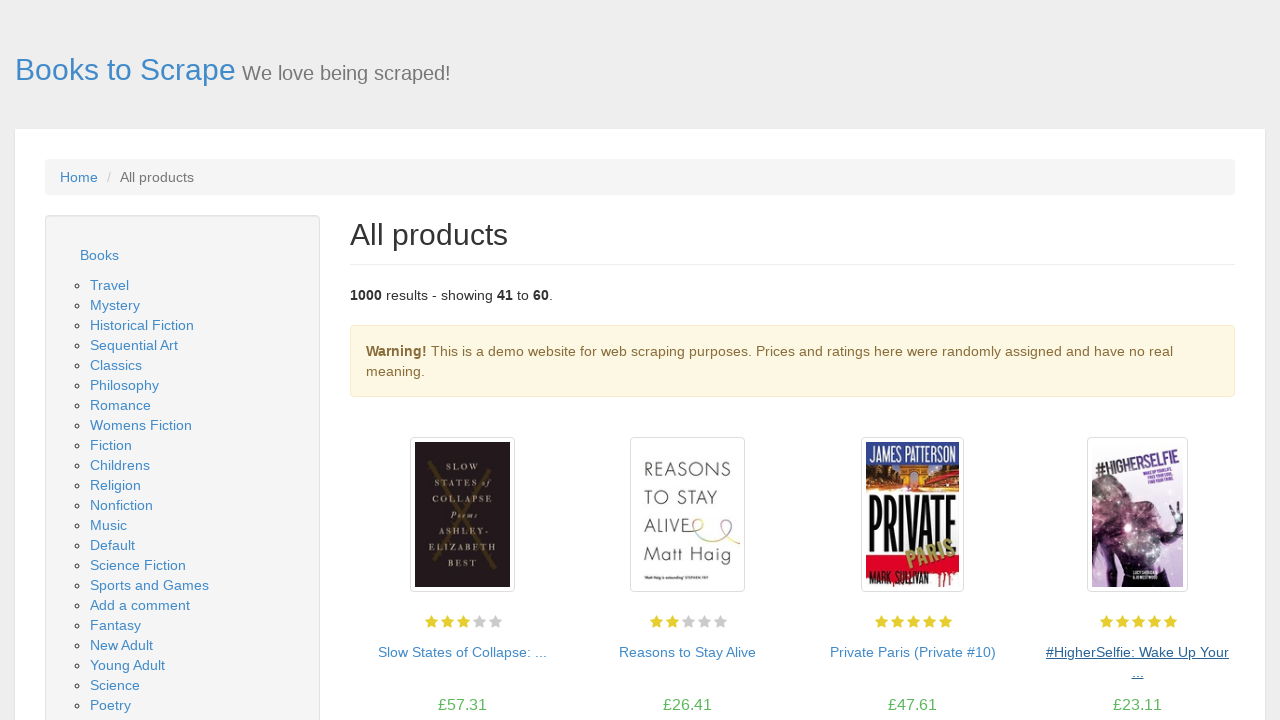

Located next page button
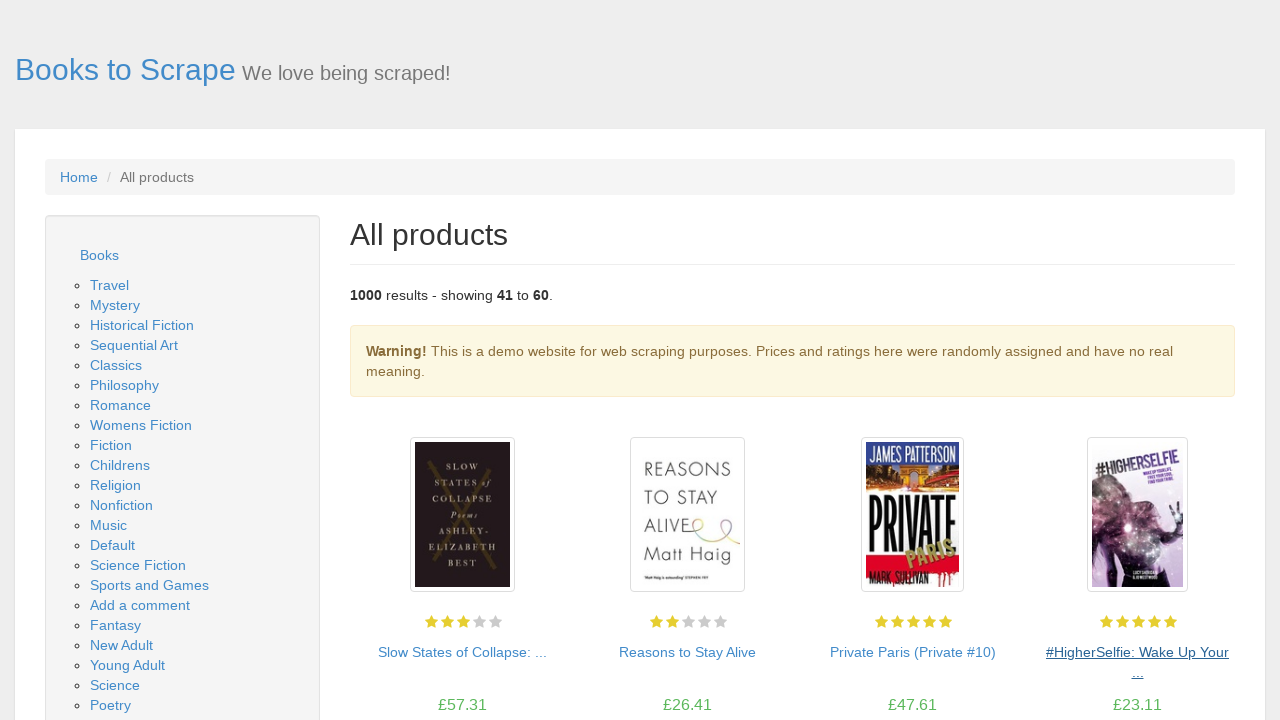

Clicked next page button to navigate to next catalog page at (1206, 654) on .next a
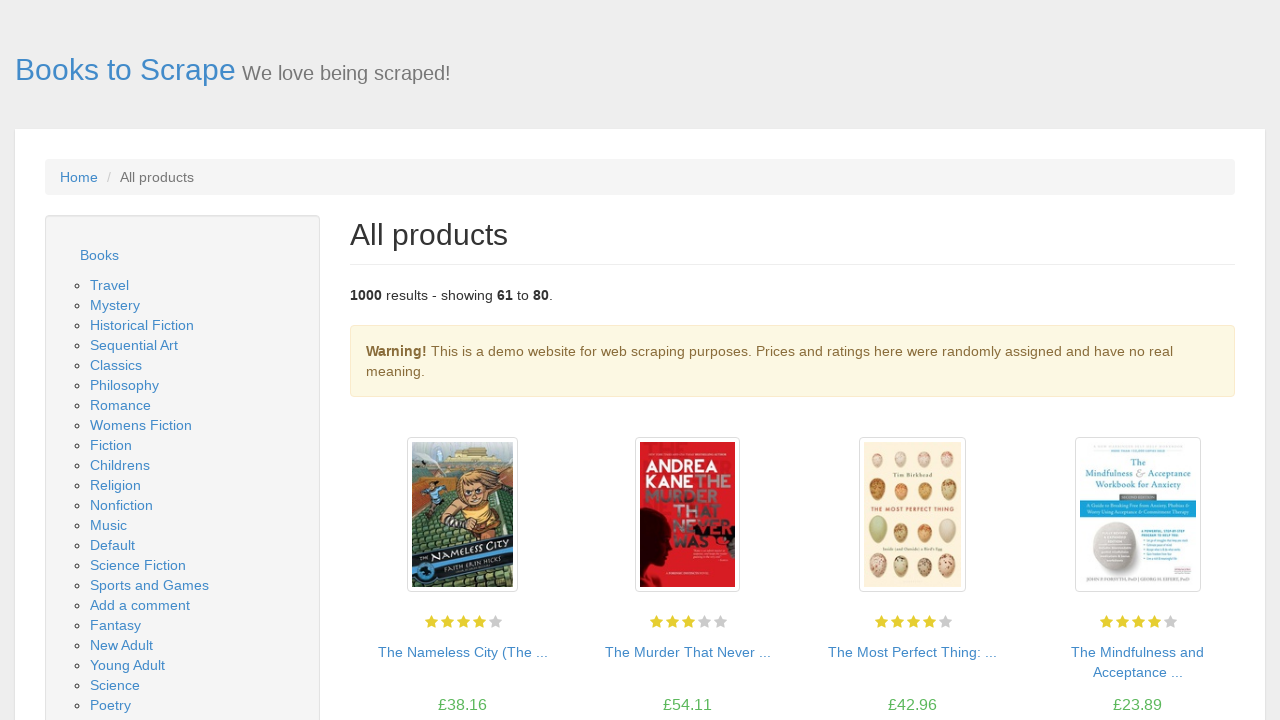

Waited for next page product listings to load
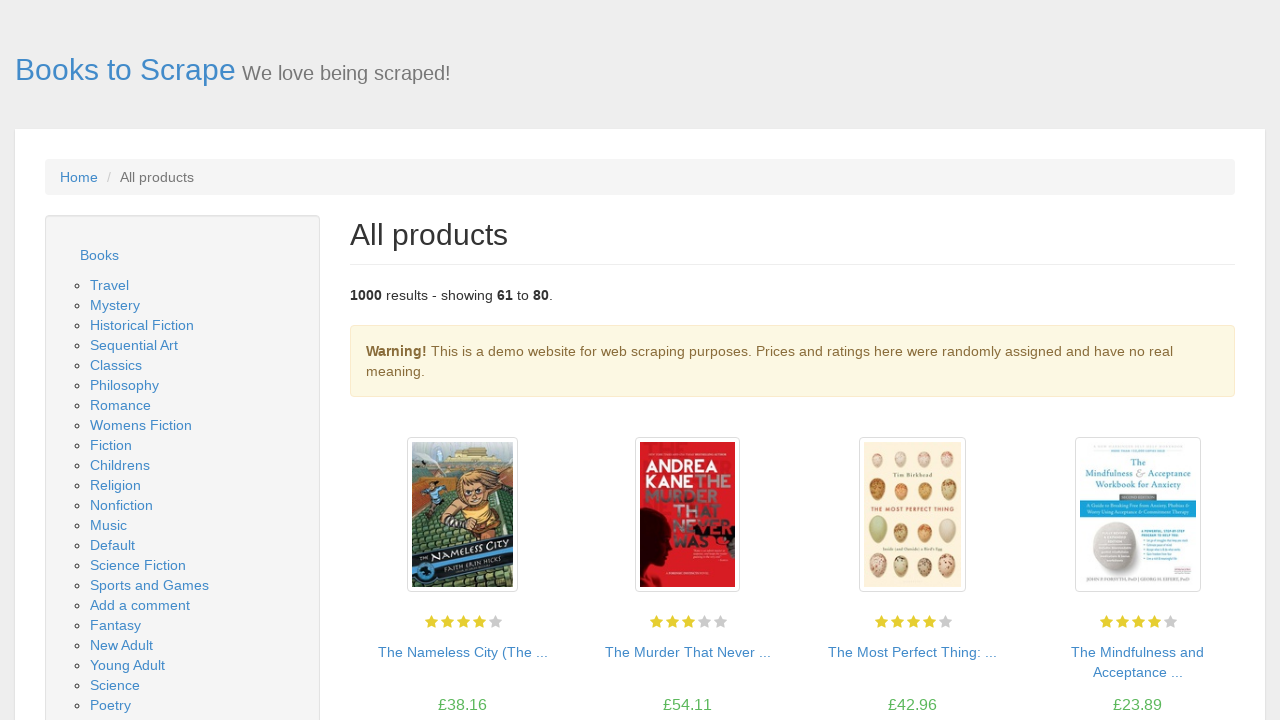

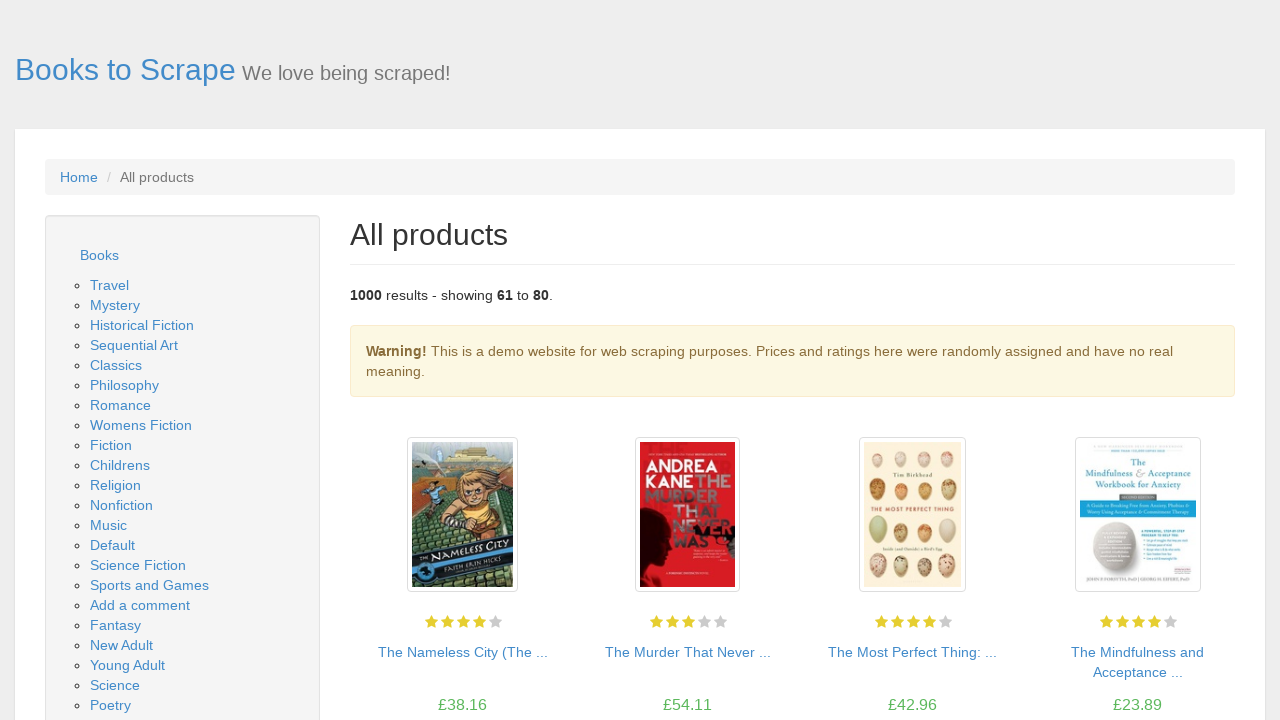